Navigates to the DemoBlaze store and verifies that product listings with names and prices are displayed on the page

Starting URL: https://www.demoblaze.com/

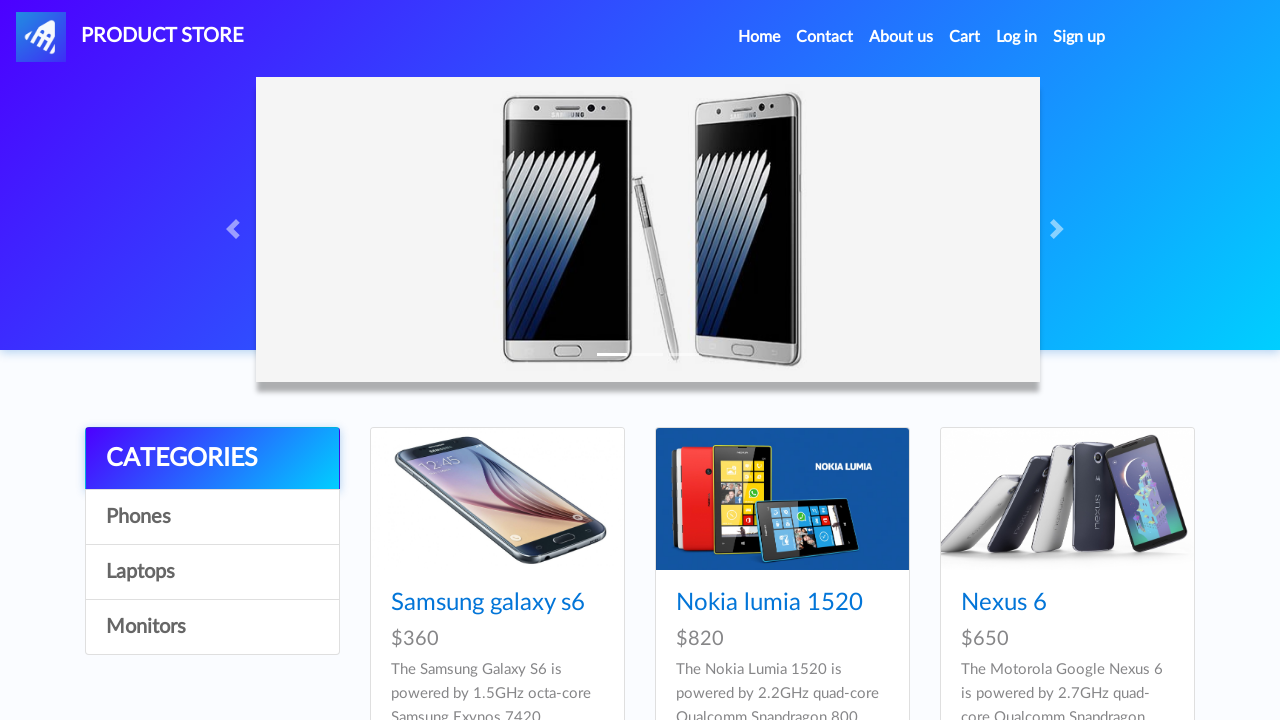

Product listings loaded - selector 'div#tbodyid h4>a' is now visible
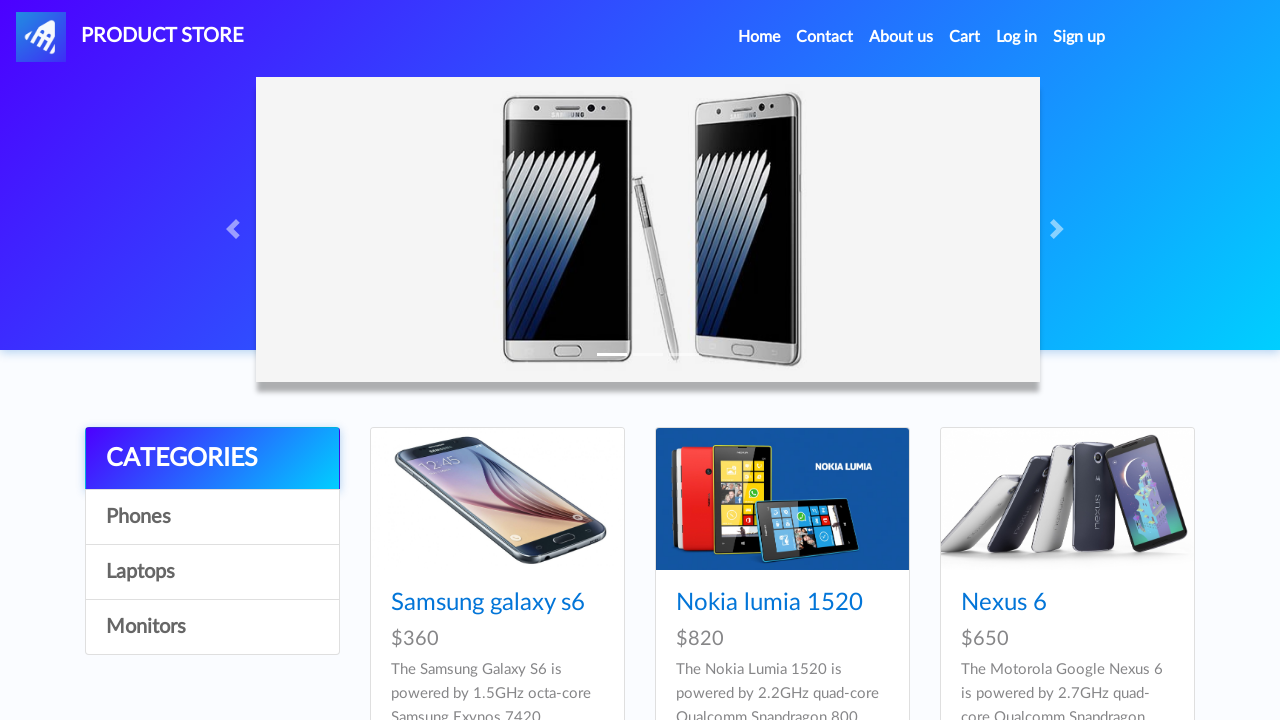

Retrieved all product name elements
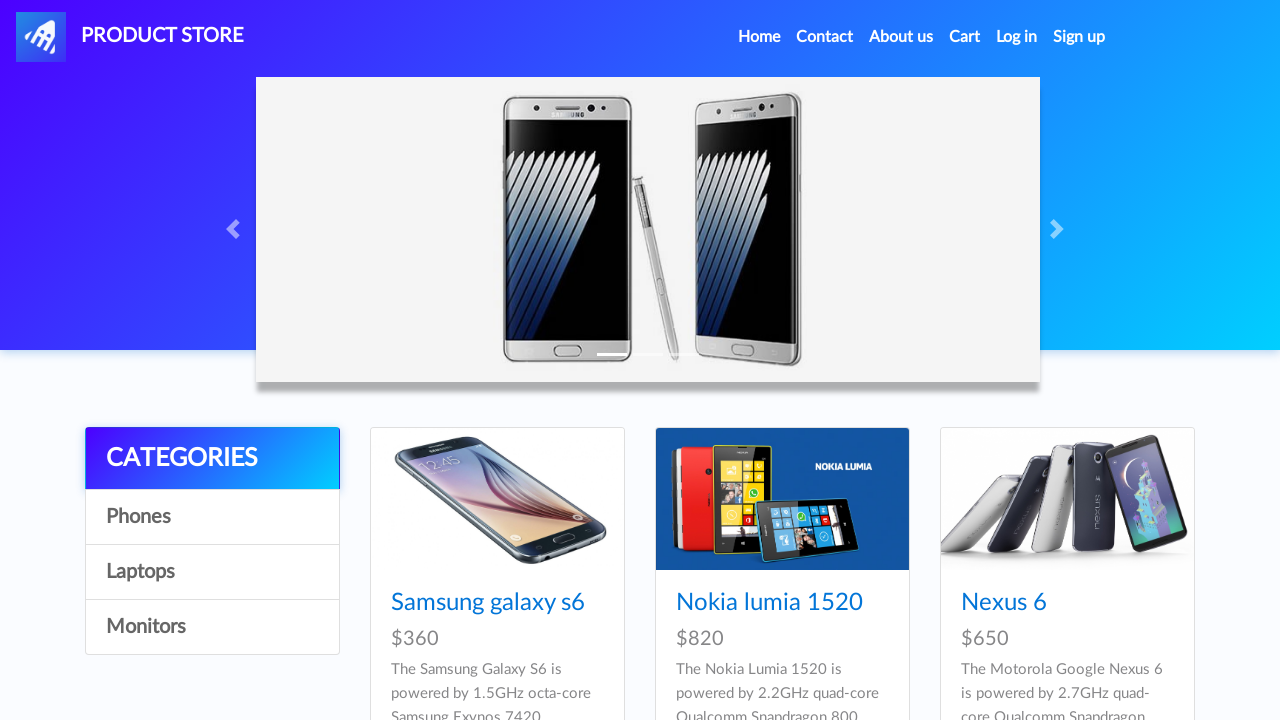

Verified that product names are present - found 9 products
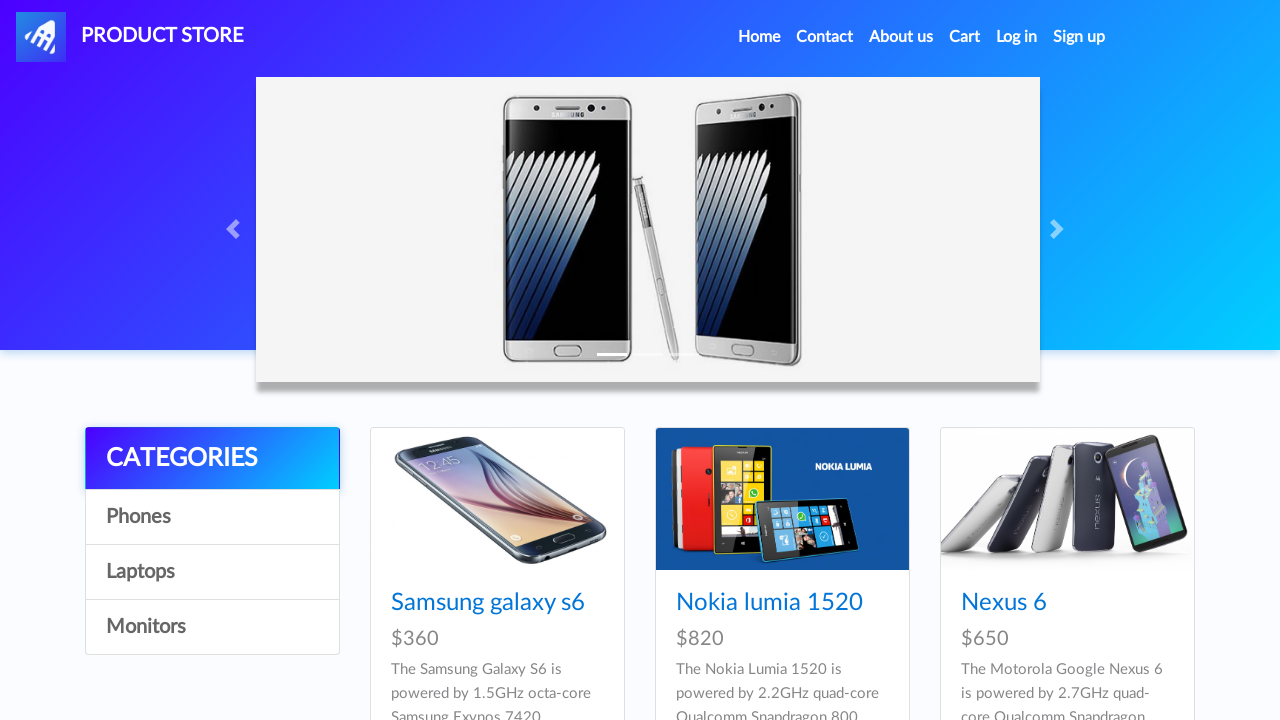

Retrieved all product price elements
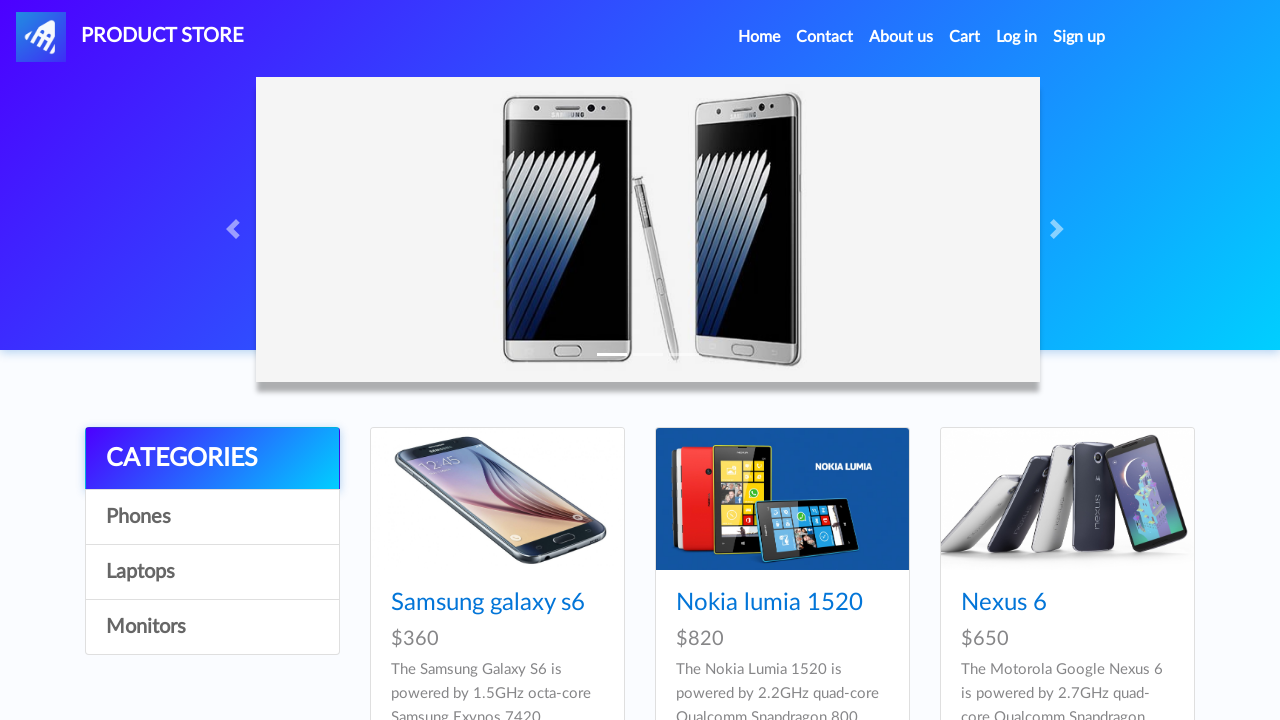

Verified that product prices are present - found 9 prices
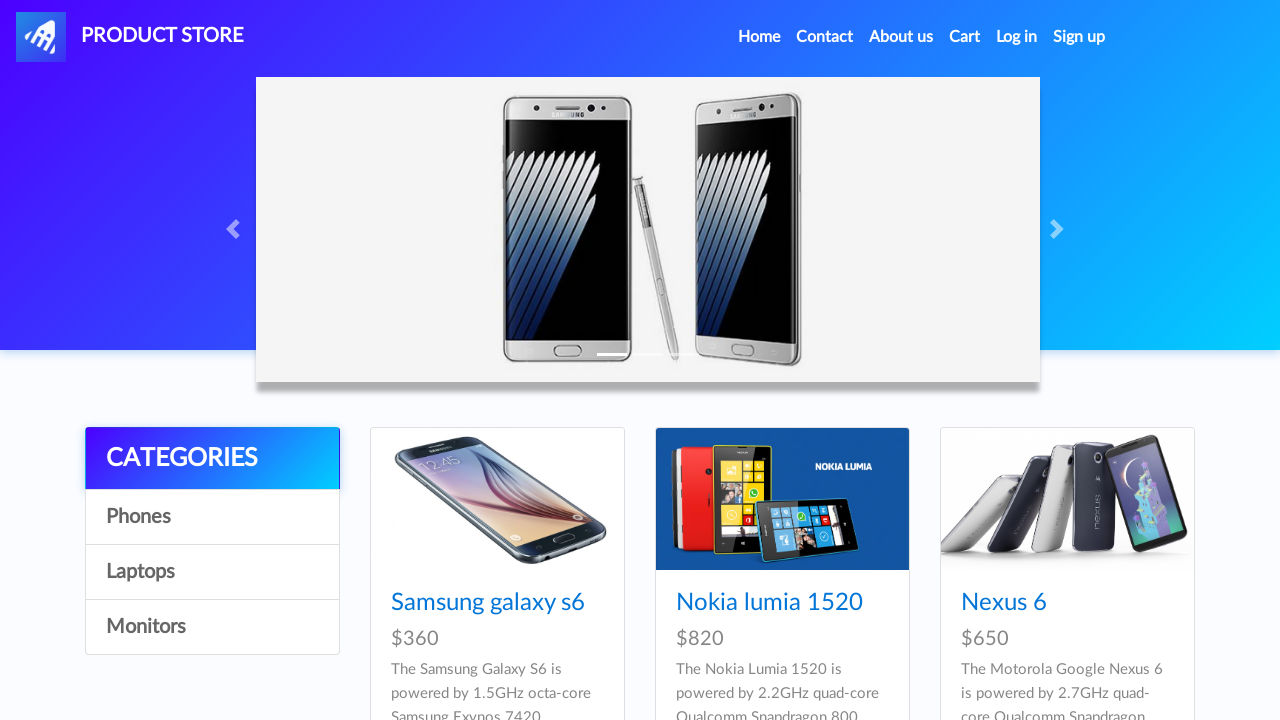

Verified that product names count matches product prices count
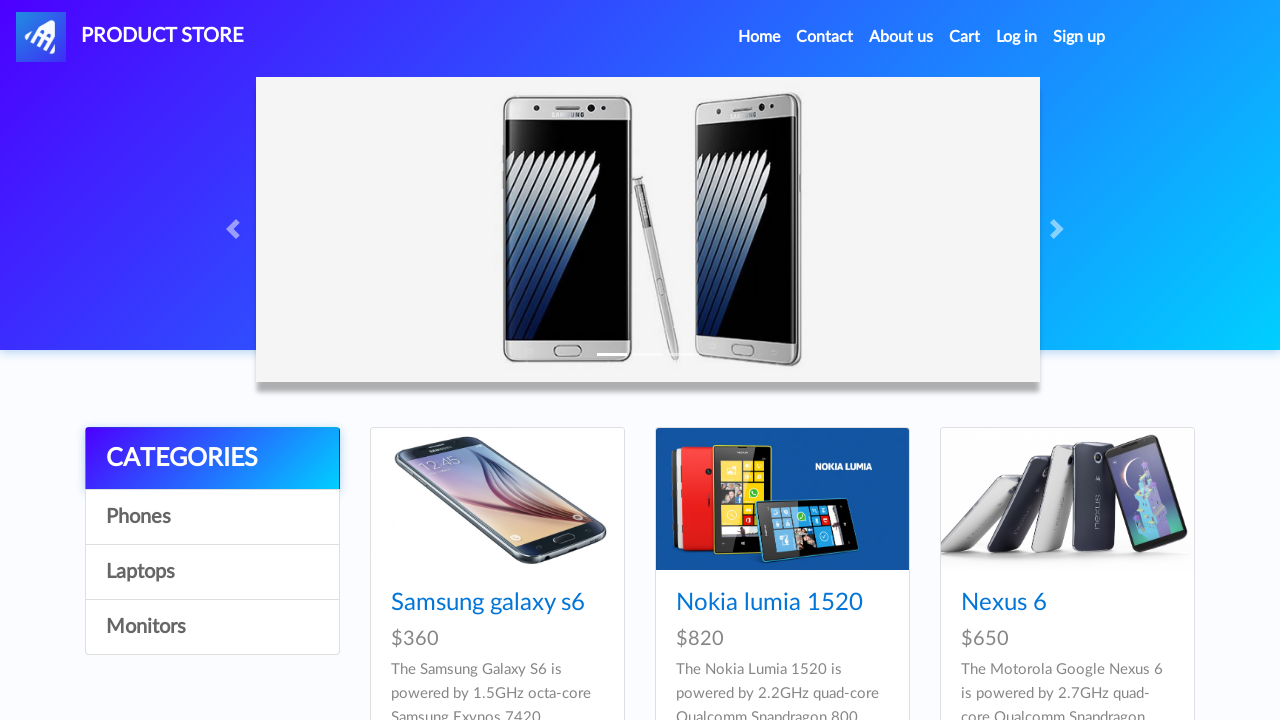

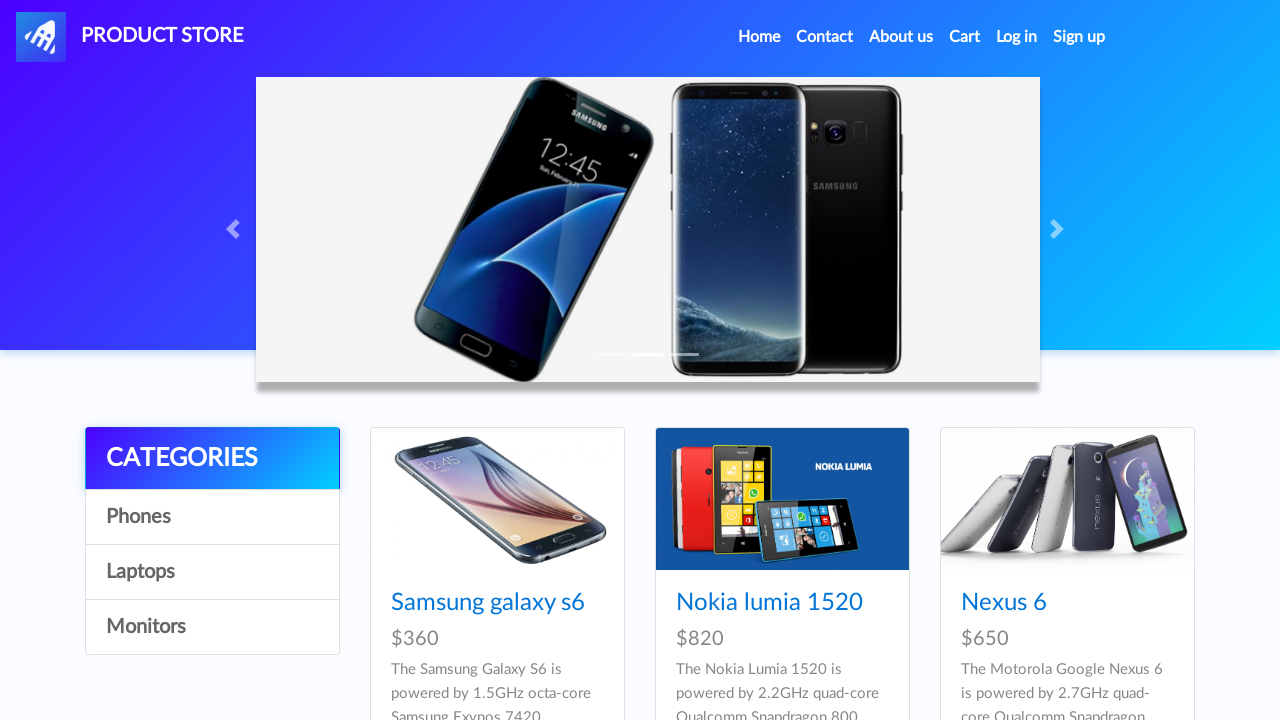